Tests the Playwright documentation site by navigating to the homepage, clicking the "Get started" link, and verifying the page title contains "Playwright"

Starting URL: https://playwright.dev

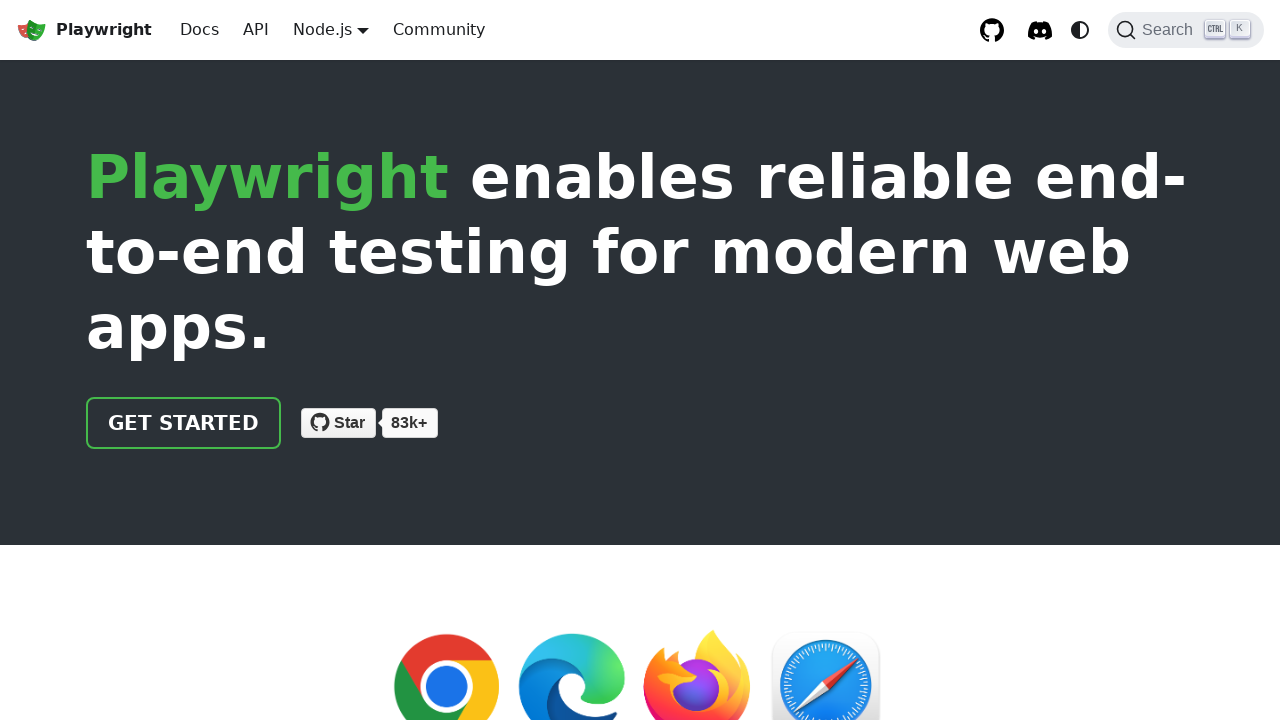

Clicked 'Get started' link at (184, 423) on internal:role=link[name="Get started"i]
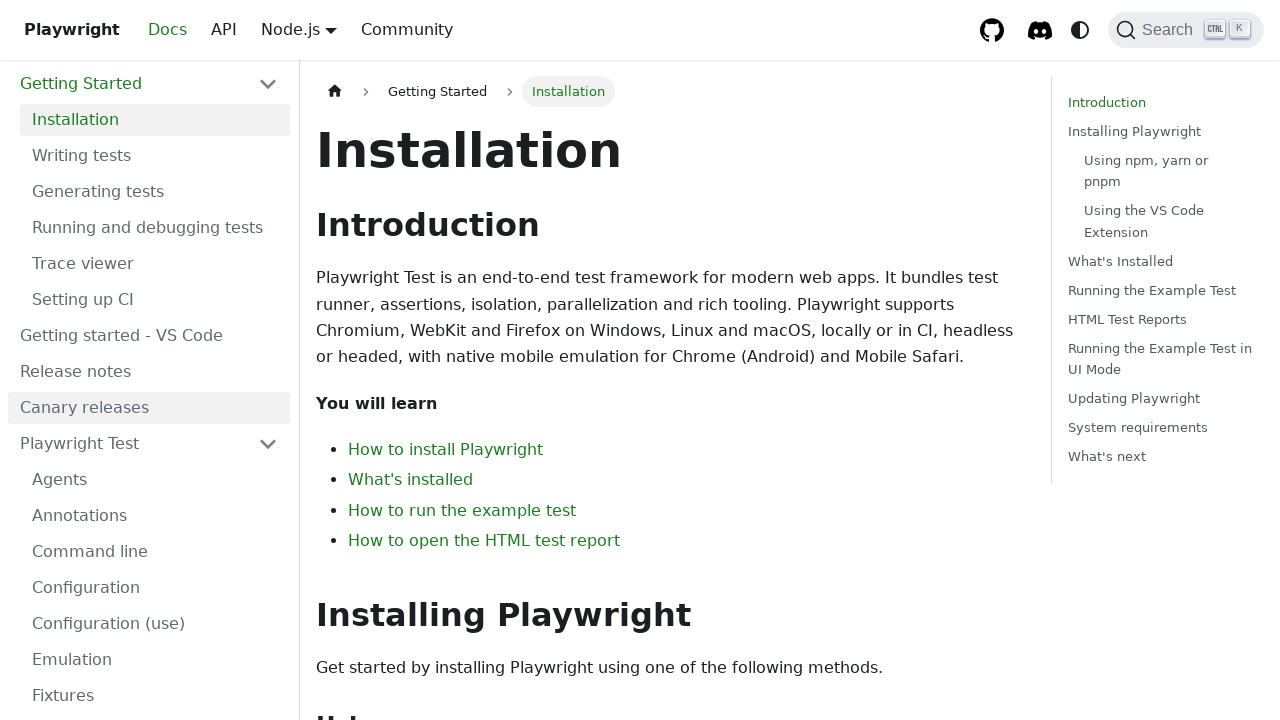

Verified page title contains 'Playwright'
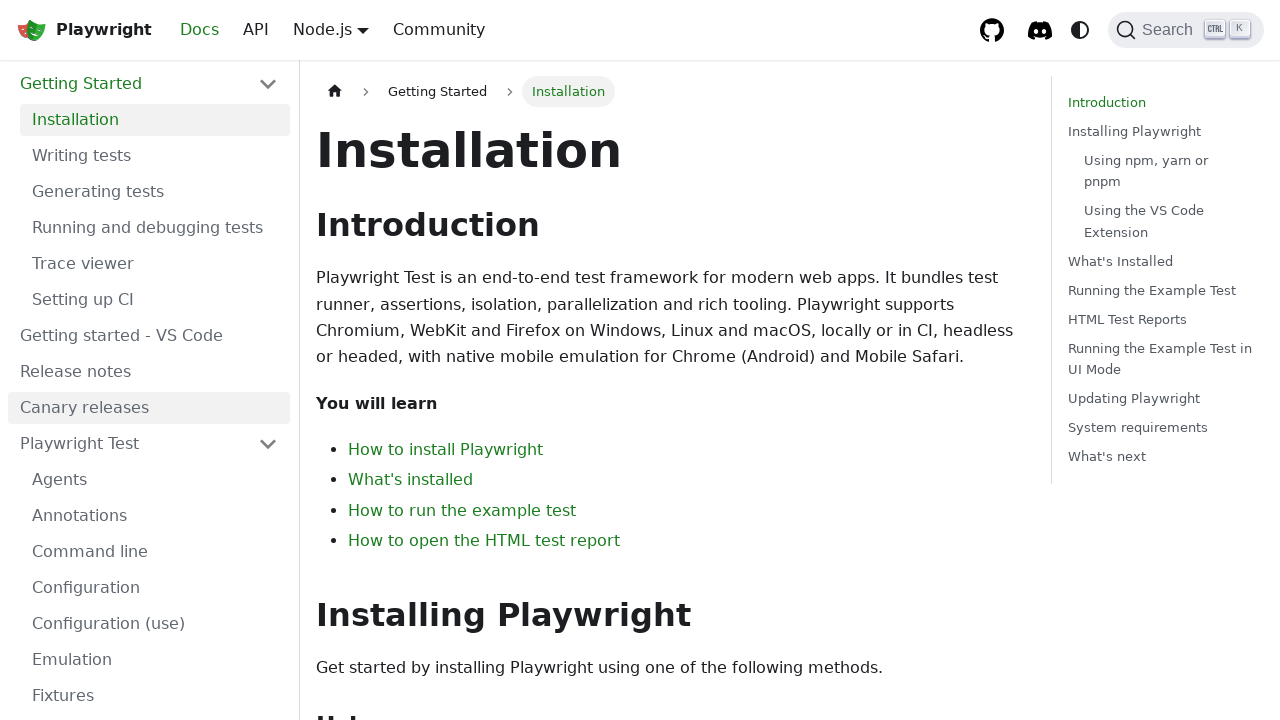

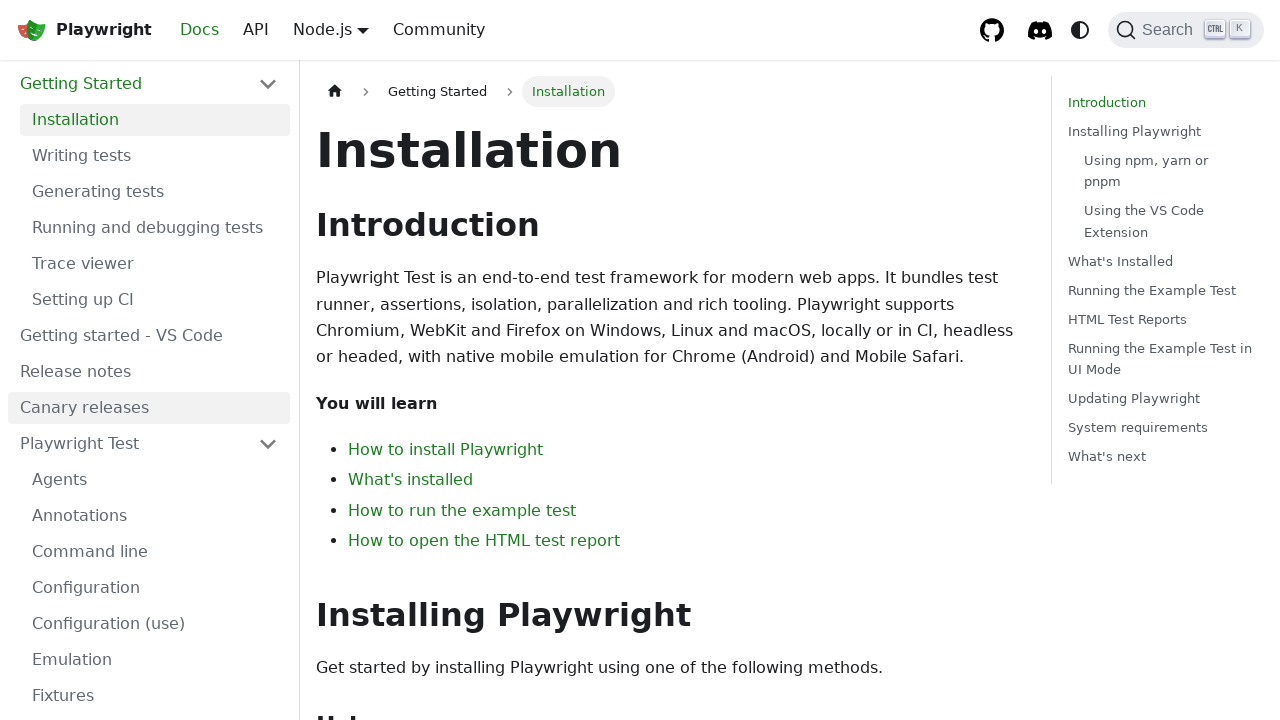